Tests the Starbucks Japan store finder by selecting a prefecture from the dropdown, clicking "more" buttons to load all store results, and verifying the store list is displayed.

Starting URL: https://store.starbucks.co.jp/

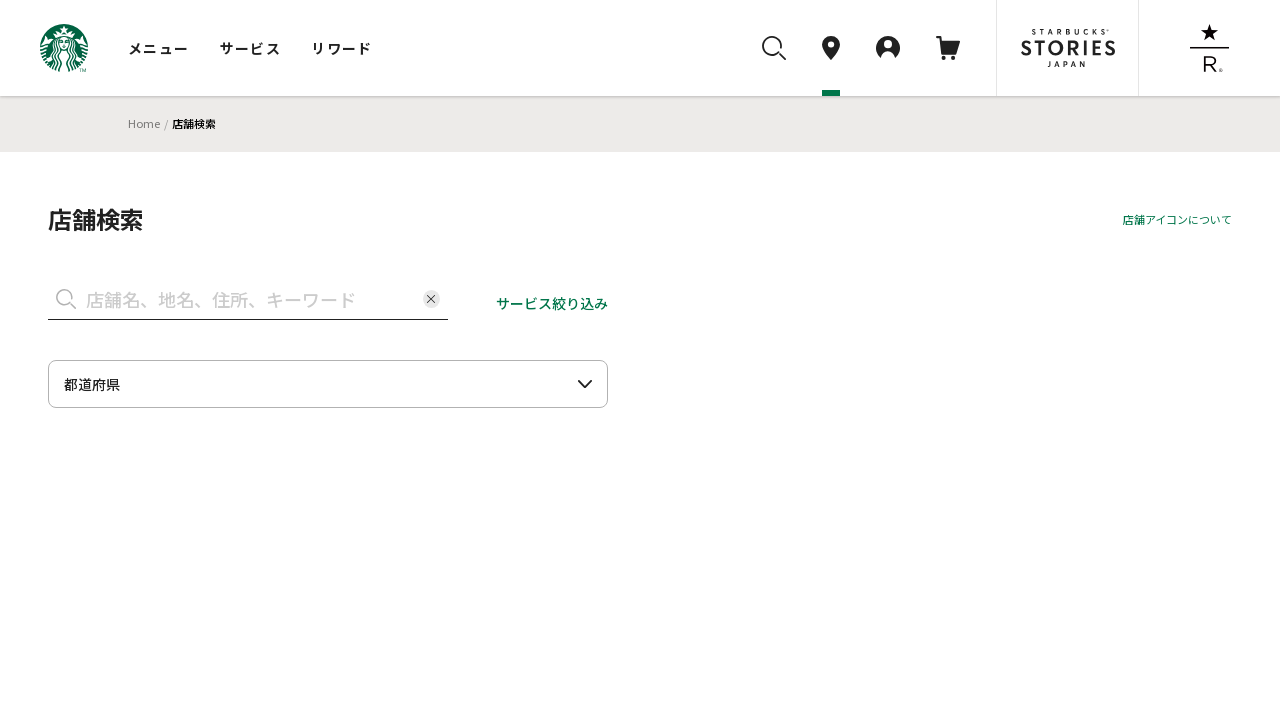

Waited for prefecture dropdown selector to be available
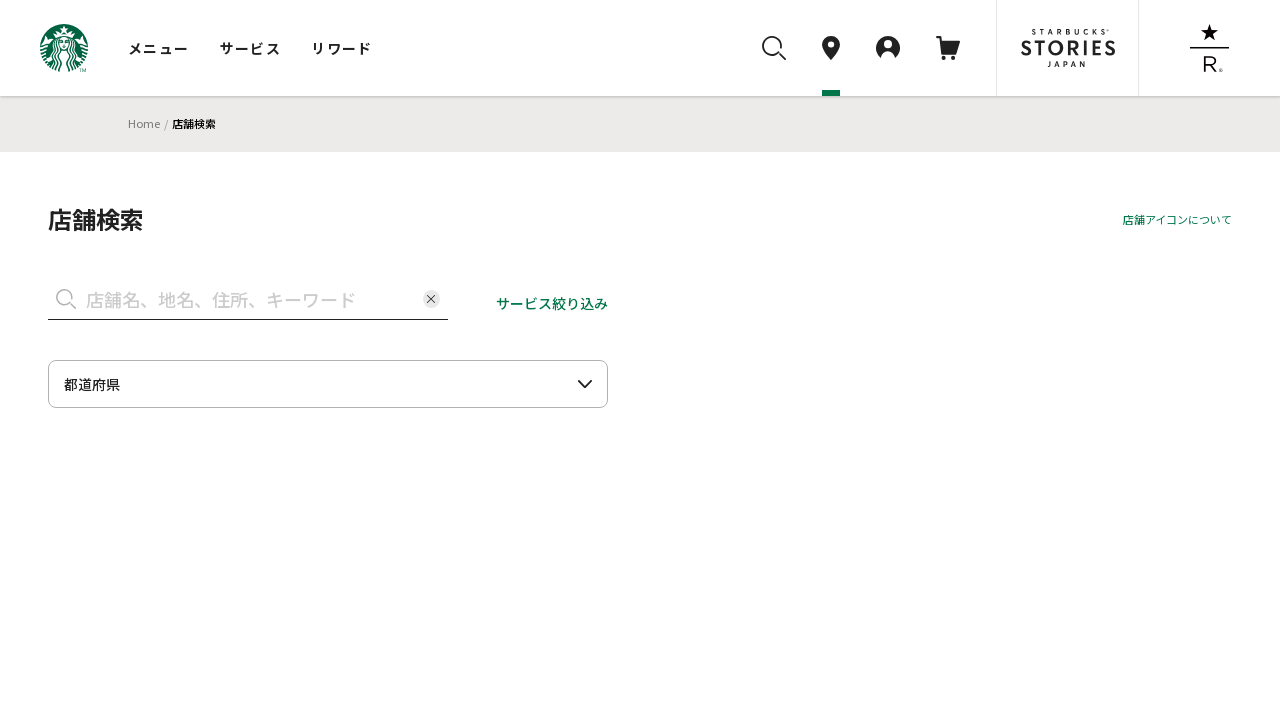

Waited 3 seconds for page to fully load
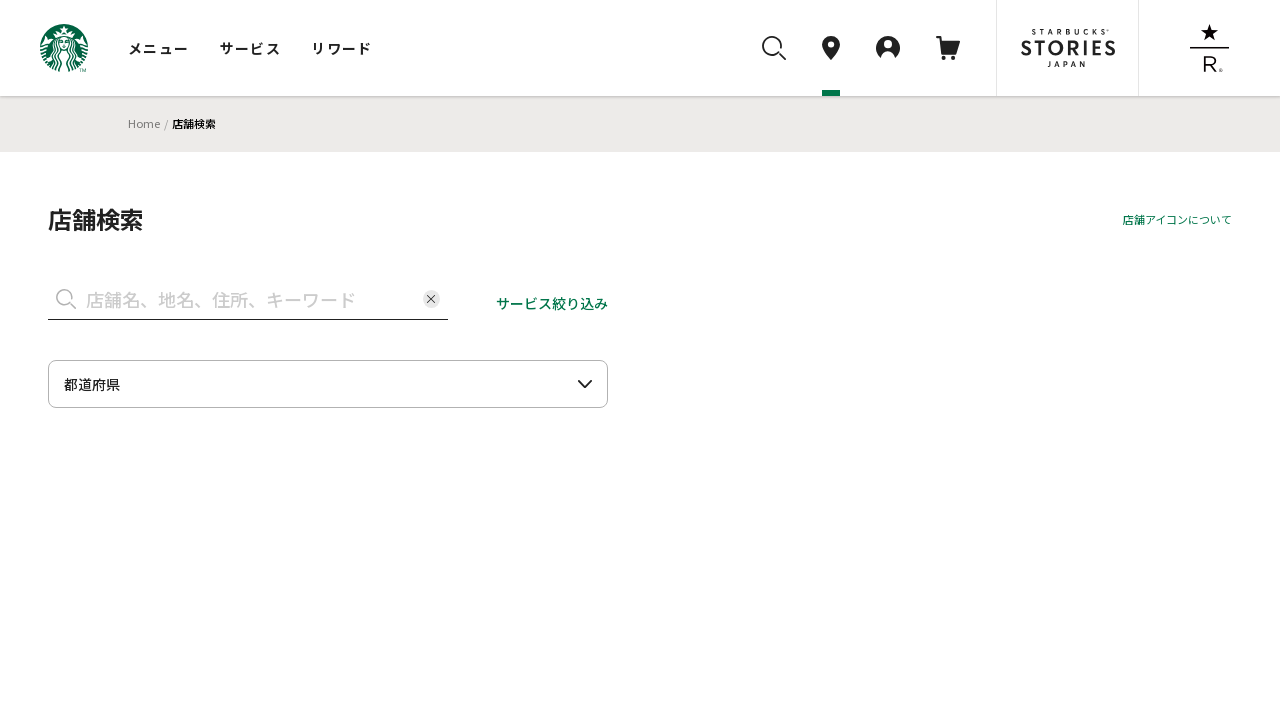

Selected Hokkaido (value='1') from prefecture dropdown on #selectbox
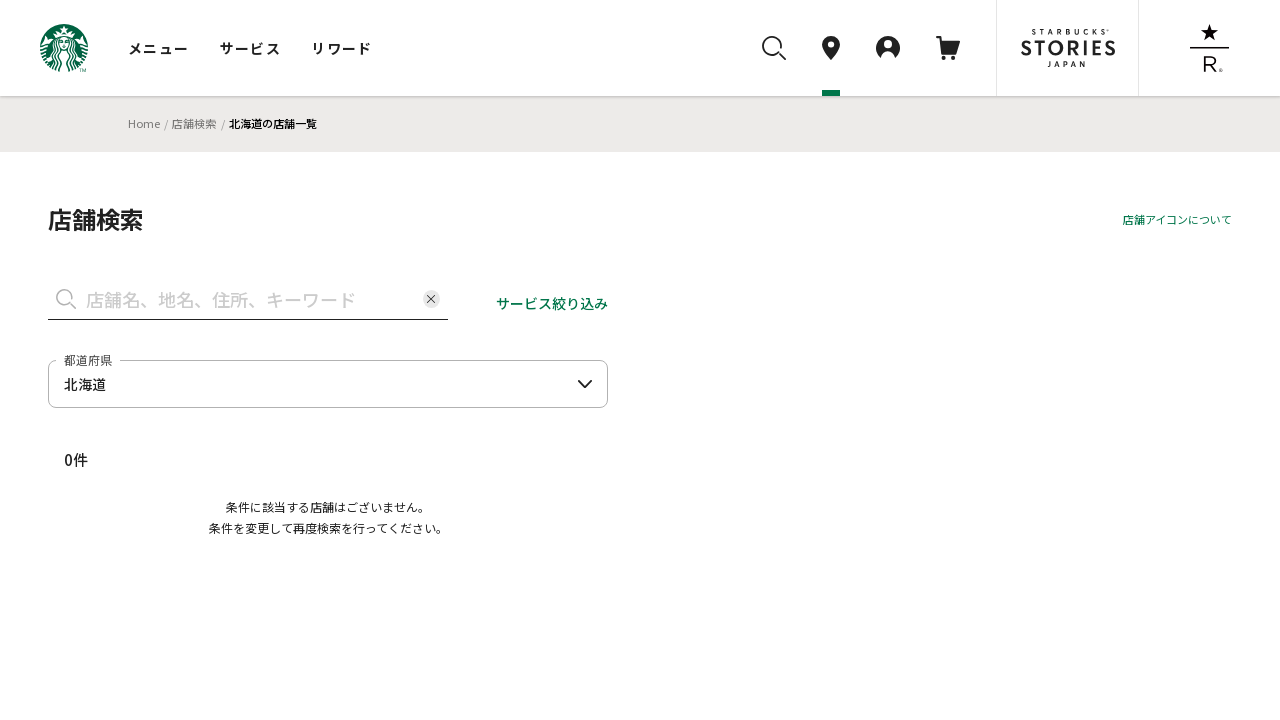

Waited 3 seconds for store results to load after prefecture selection
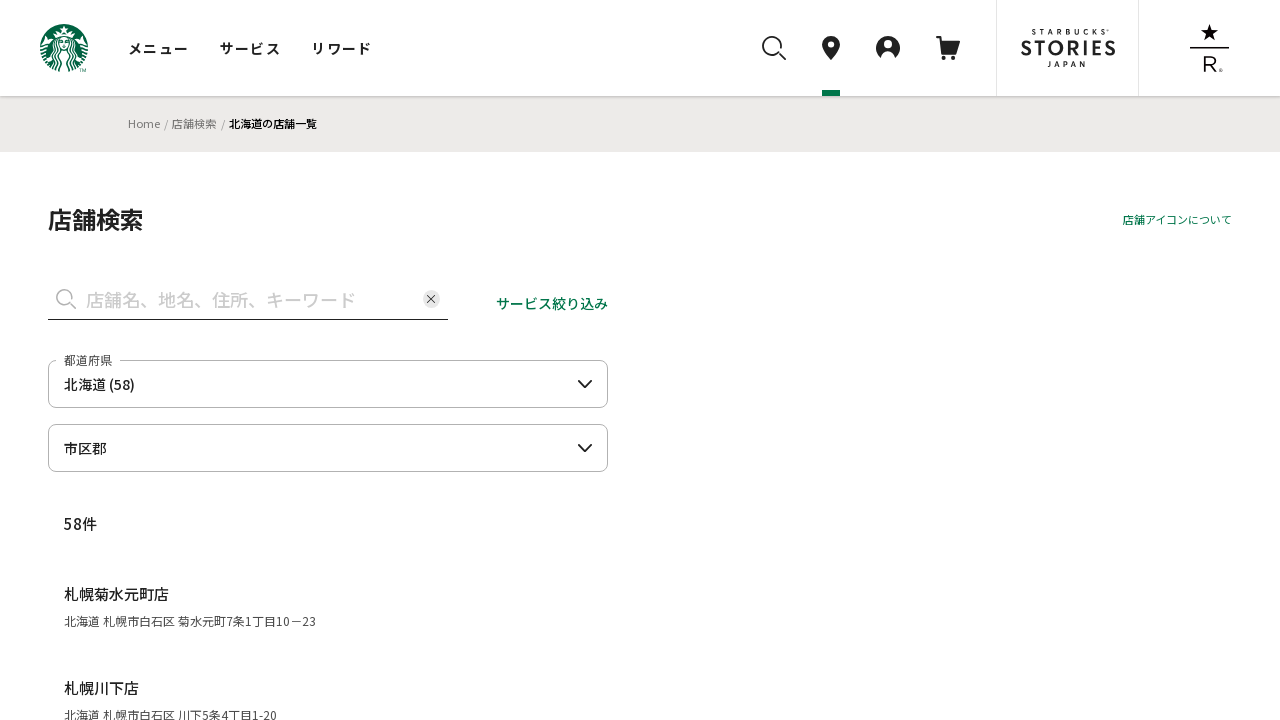

Store list container loaded
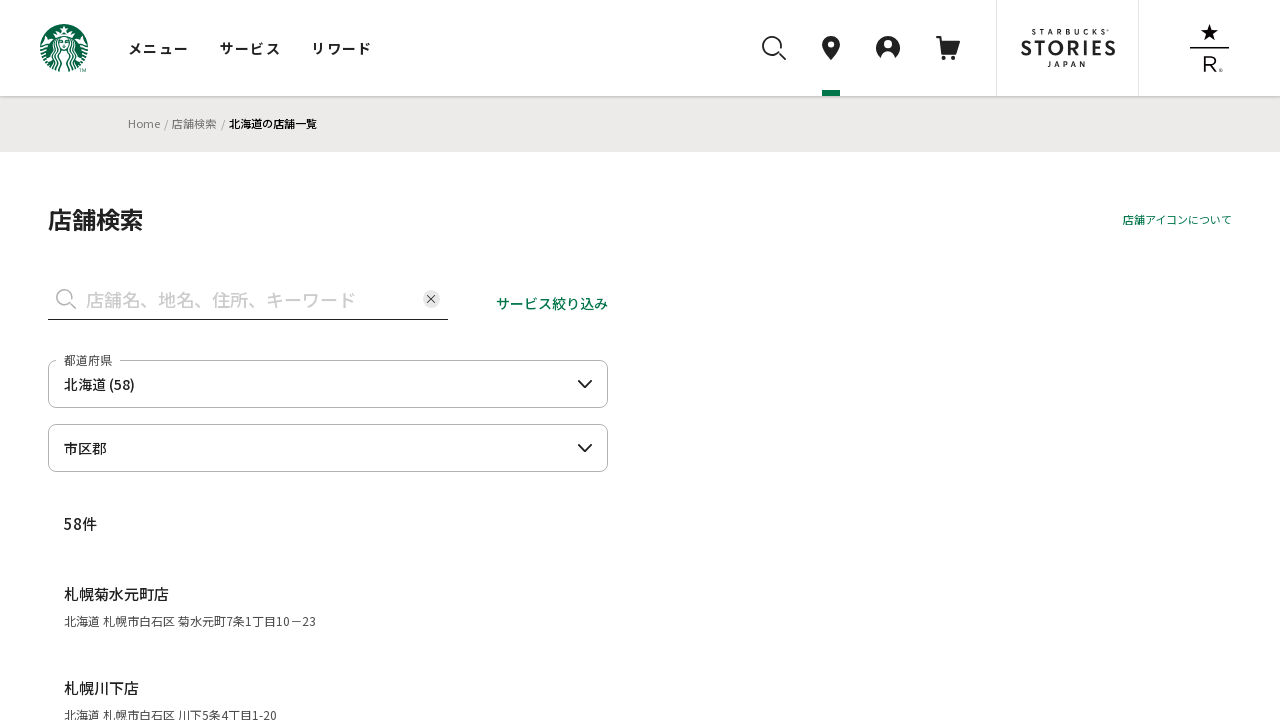

No more 'more' buttons found - all store results loaded
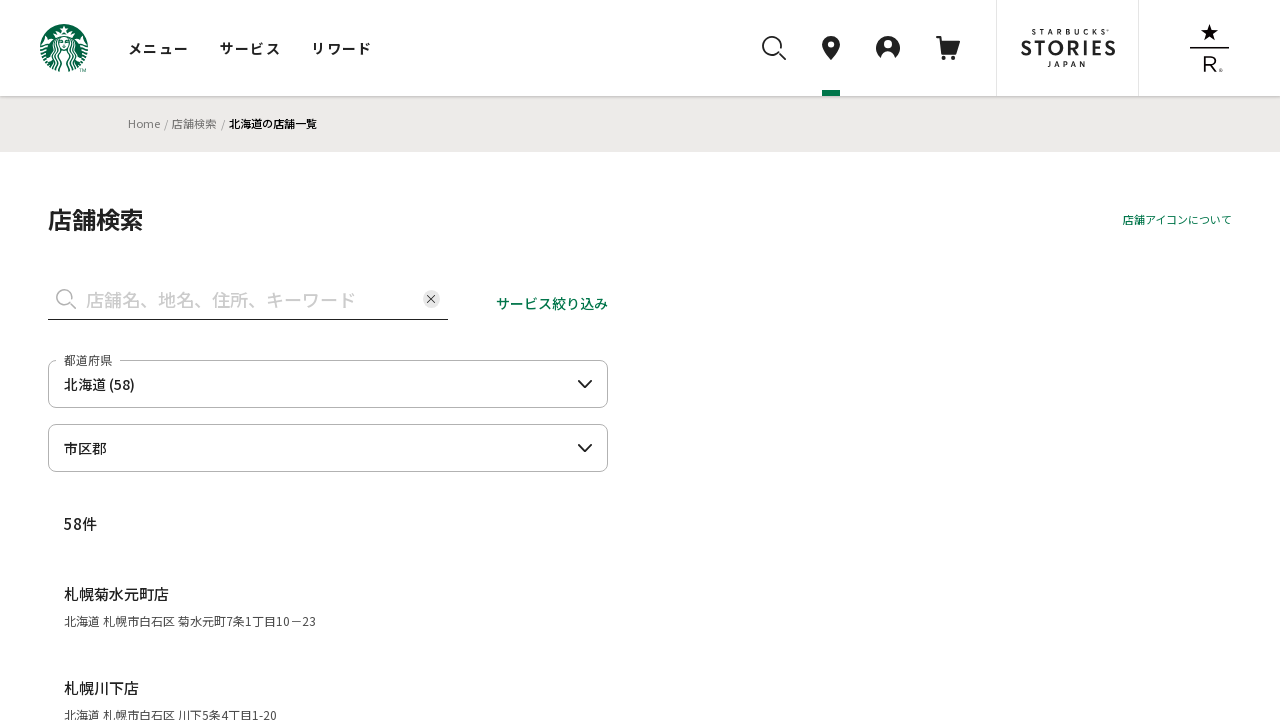

Verified store list items are displayed
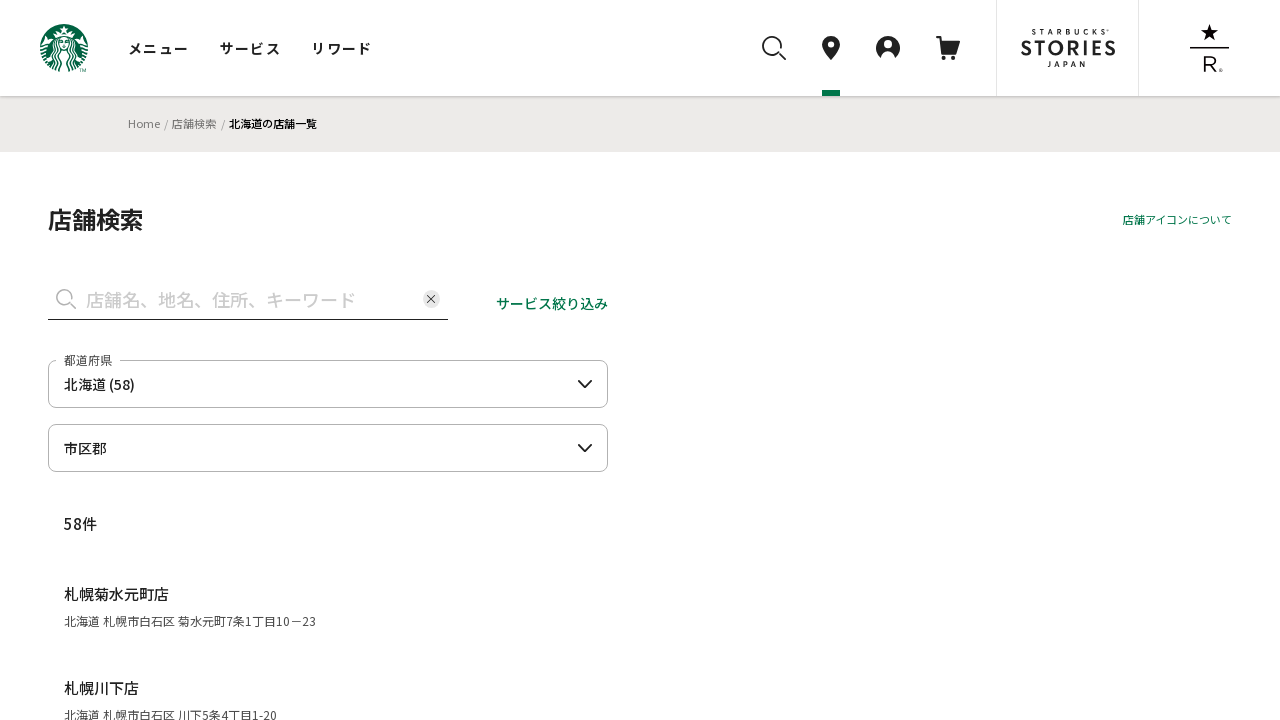

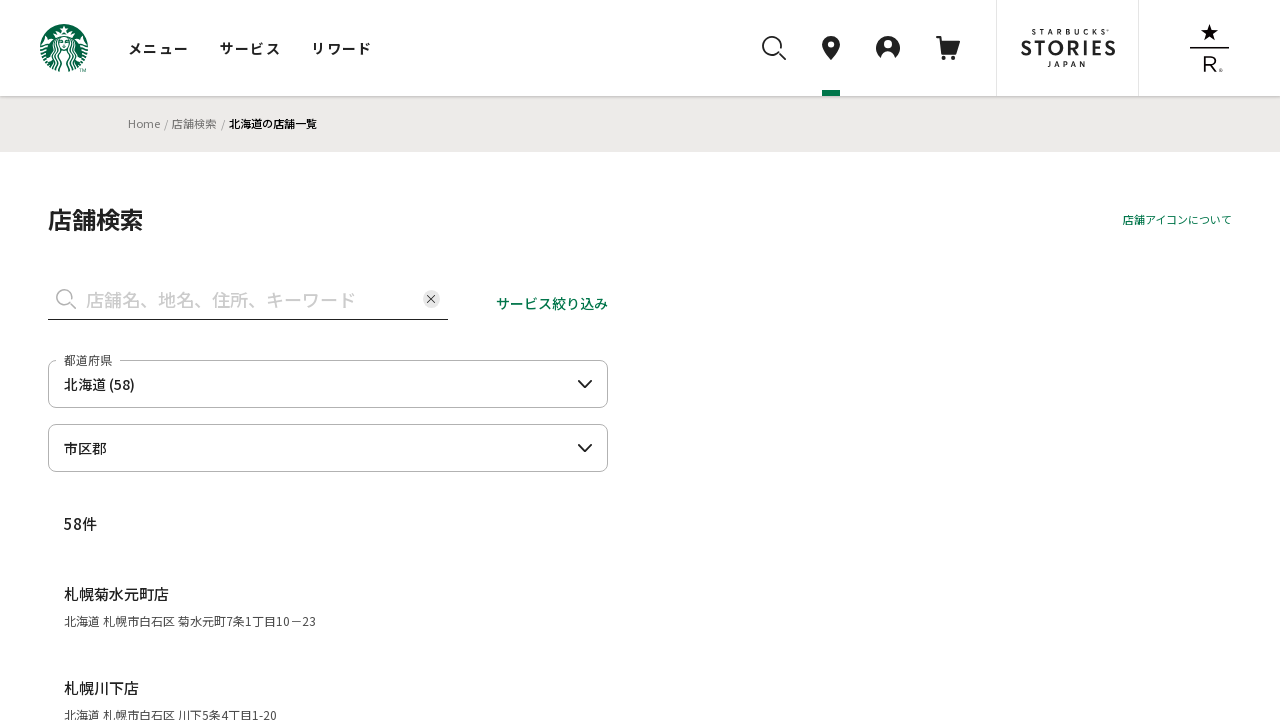